Tests filtering todos by clicking Active, Completed, and All links, and using browser back navigation.

Starting URL: https://demo.playwright.dev/todomvc

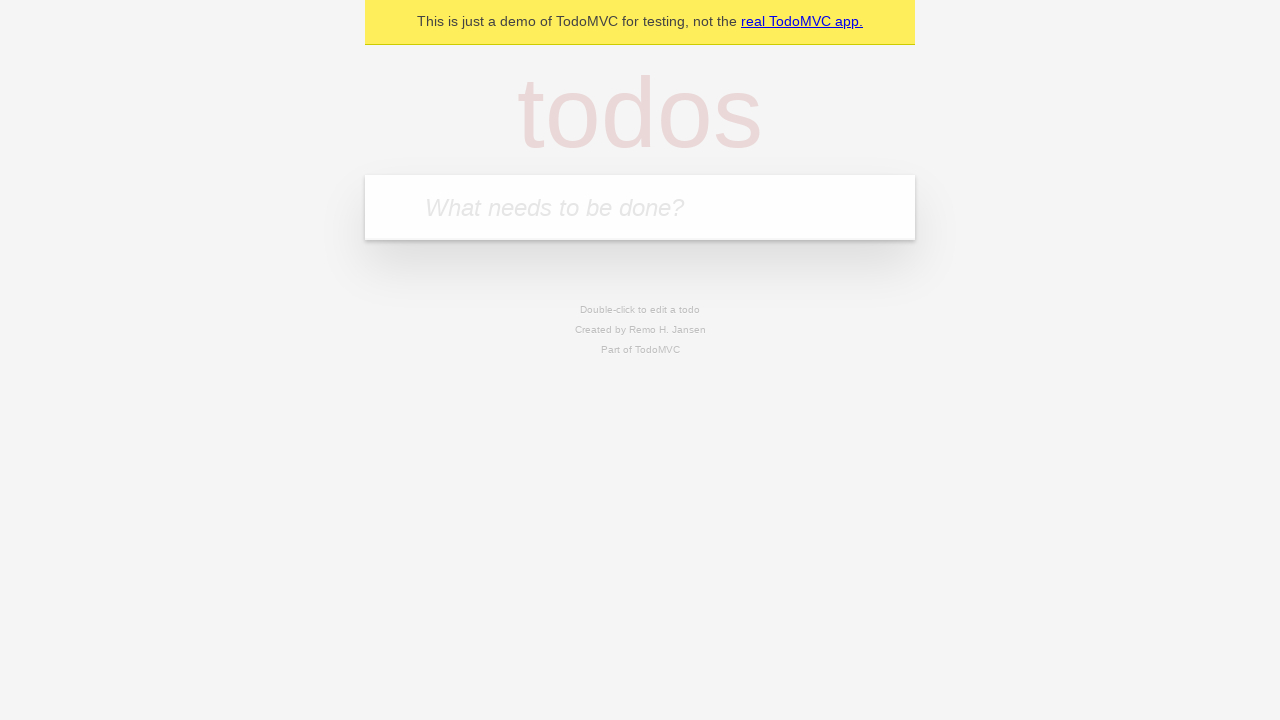

Filled todo input with 'buy some cheese' on internal:attr=[placeholder="What needs to be done?"i]
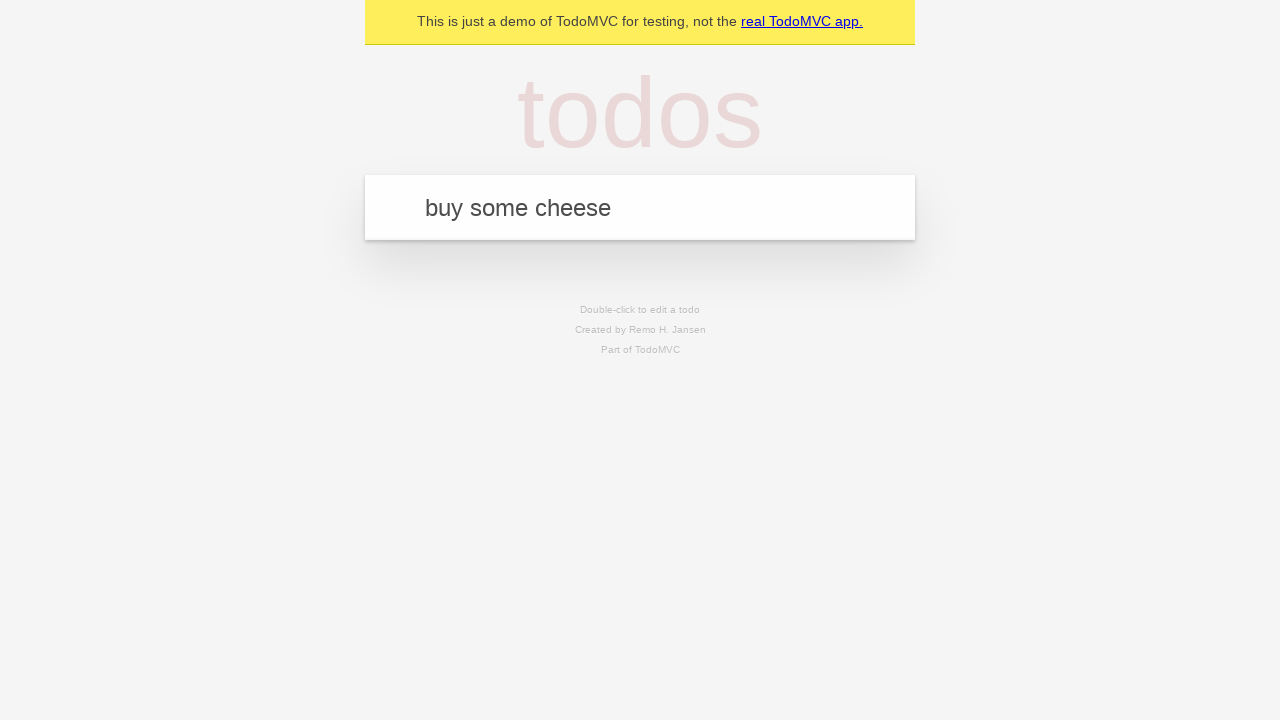

Pressed Enter to create first todo item on internal:attr=[placeholder="What needs to be done?"i]
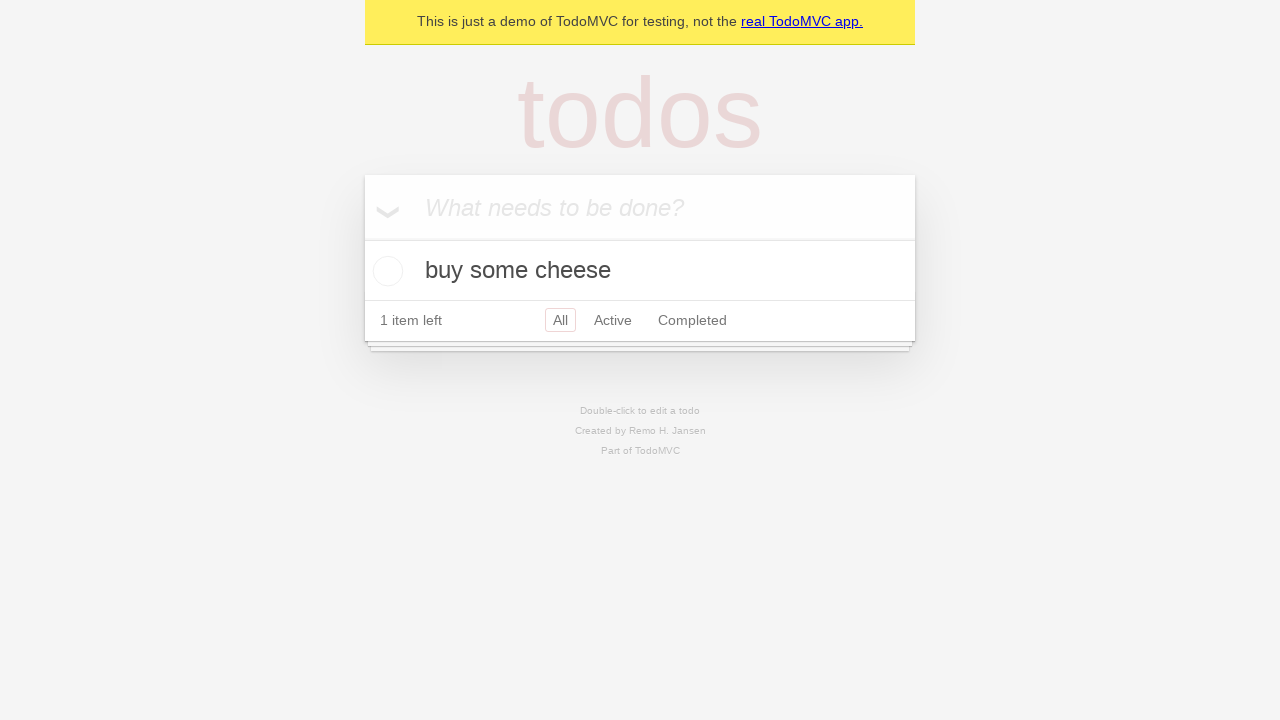

Filled todo input with 'feed the cat' on internal:attr=[placeholder="What needs to be done?"i]
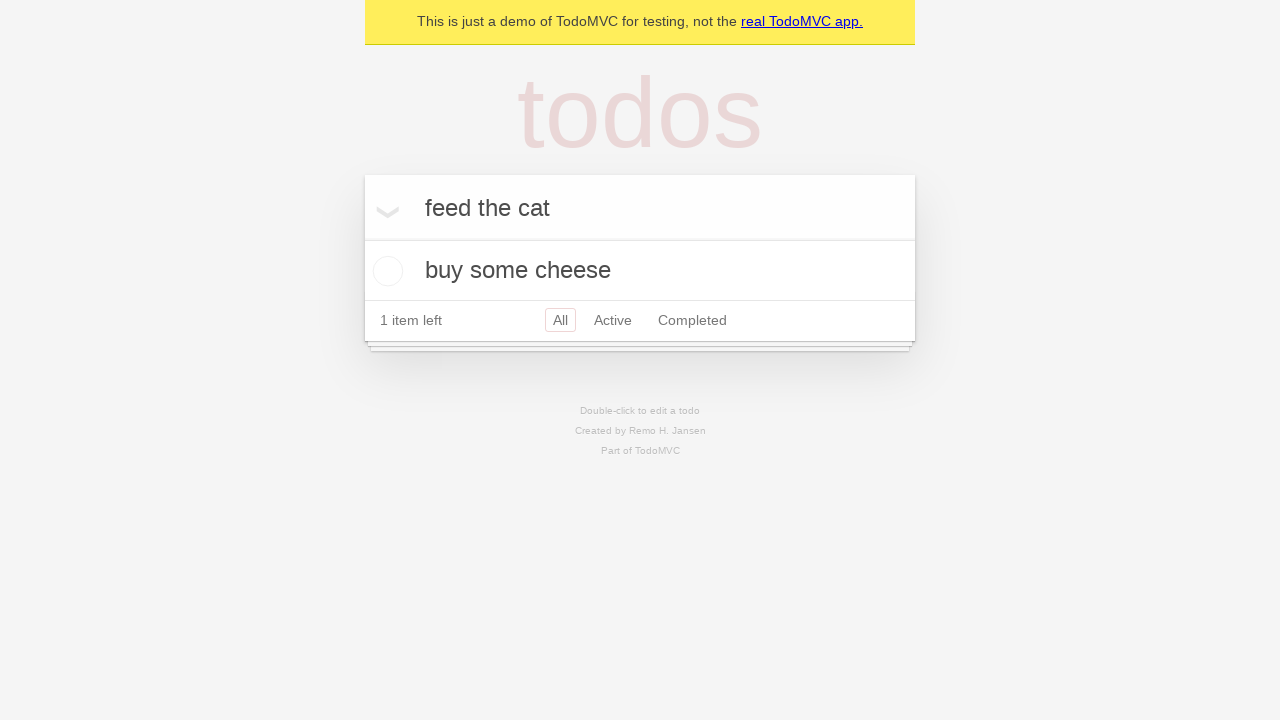

Pressed Enter to create second todo item on internal:attr=[placeholder="What needs to be done?"i]
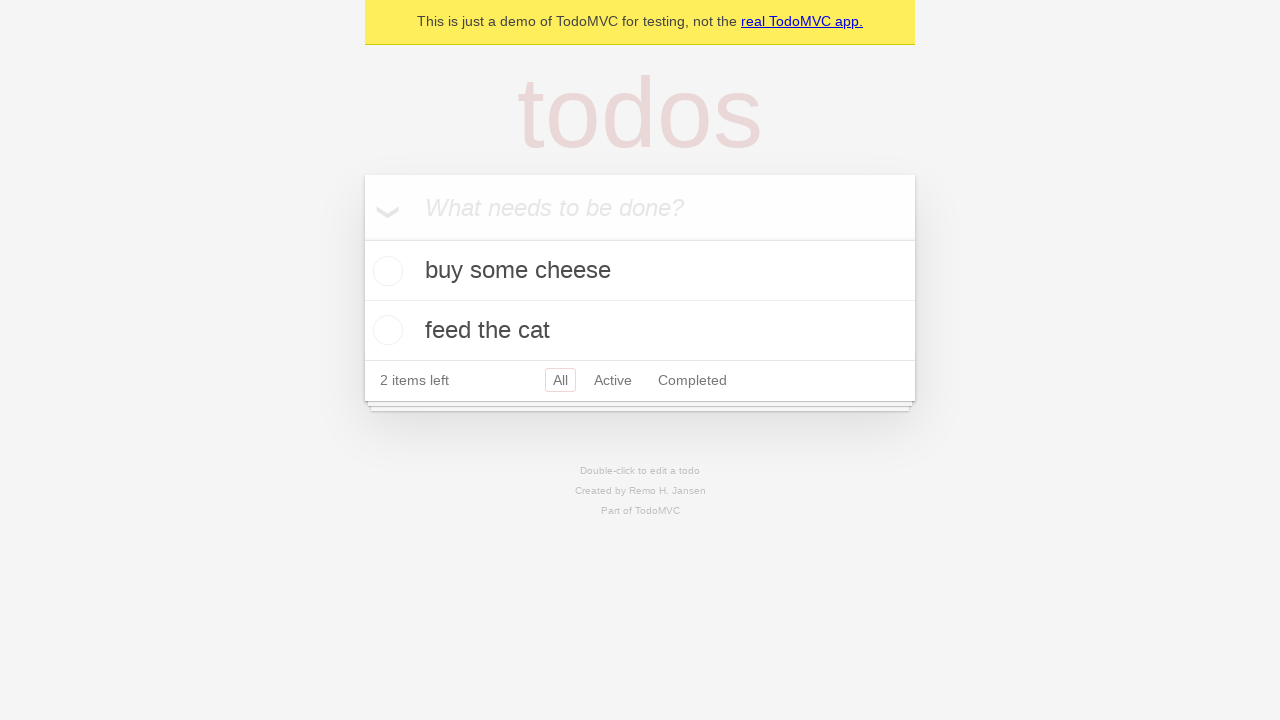

Filled todo input with 'book a doctors appointment' on internal:attr=[placeholder="What needs to be done?"i]
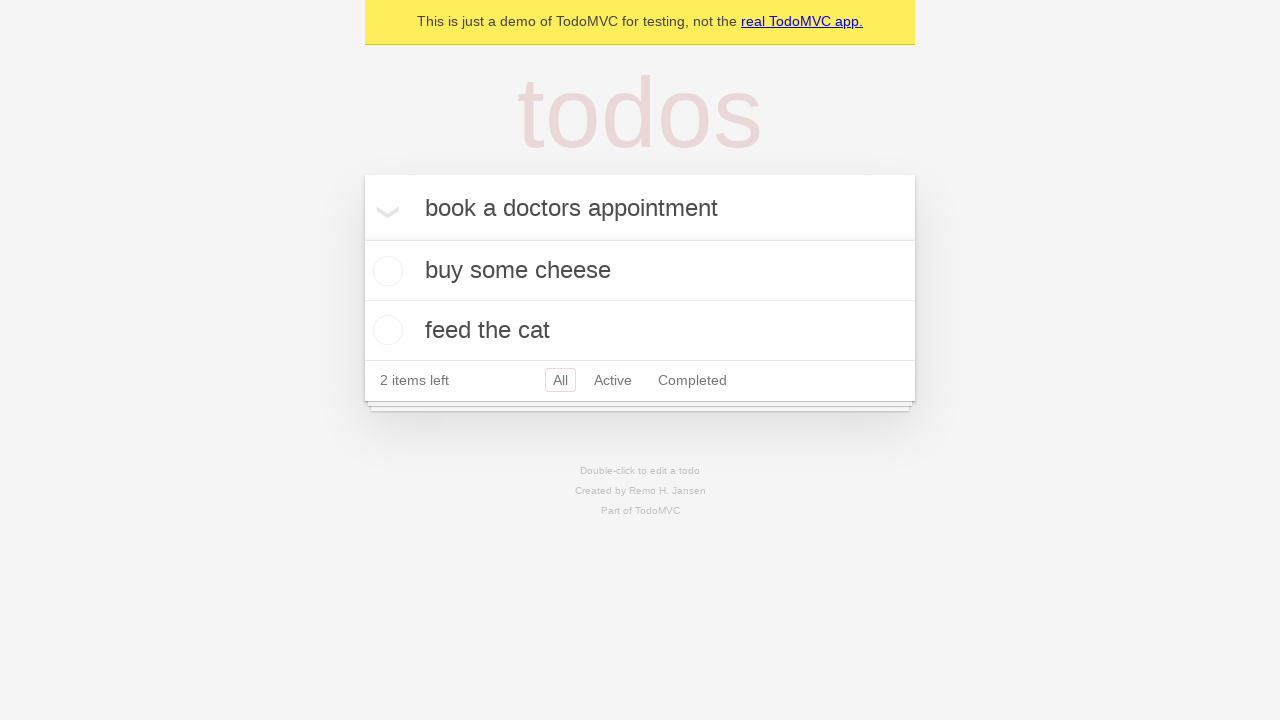

Pressed Enter to create third todo item on internal:attr=[placeholder="What needs to be done?"i]
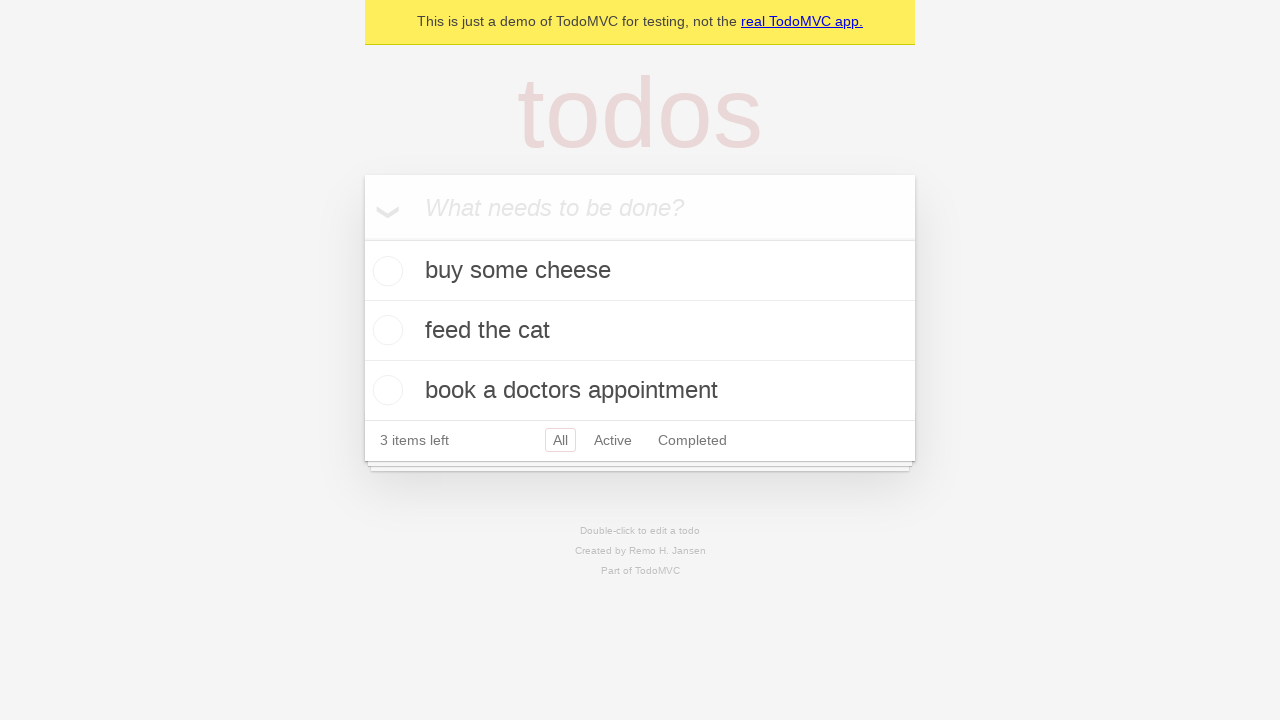

Checked the second todo item 'feed the cat' at (385, 330) on internal:testid=[data-testid="todo-item"s] >> nth=1 >> internal:role=checkbox
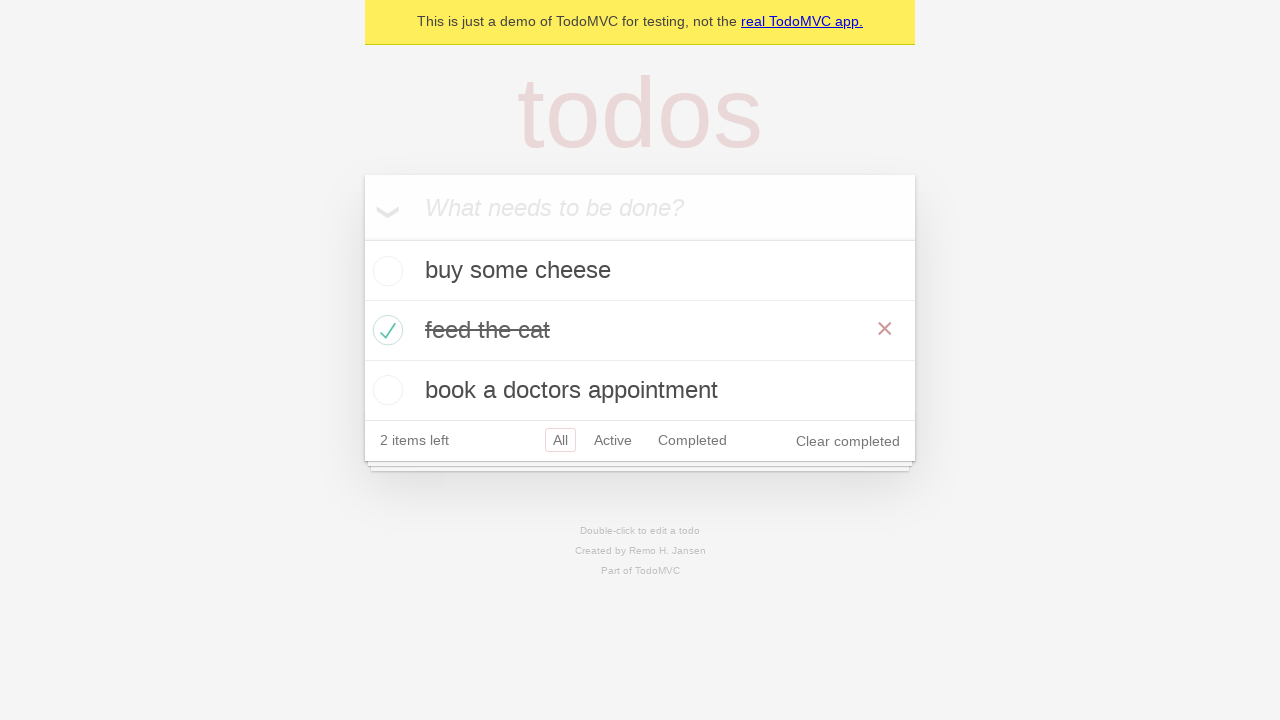

Clicked 'All' filter link to show all todos at (560, 440) on internal:role=link[name="All"i]
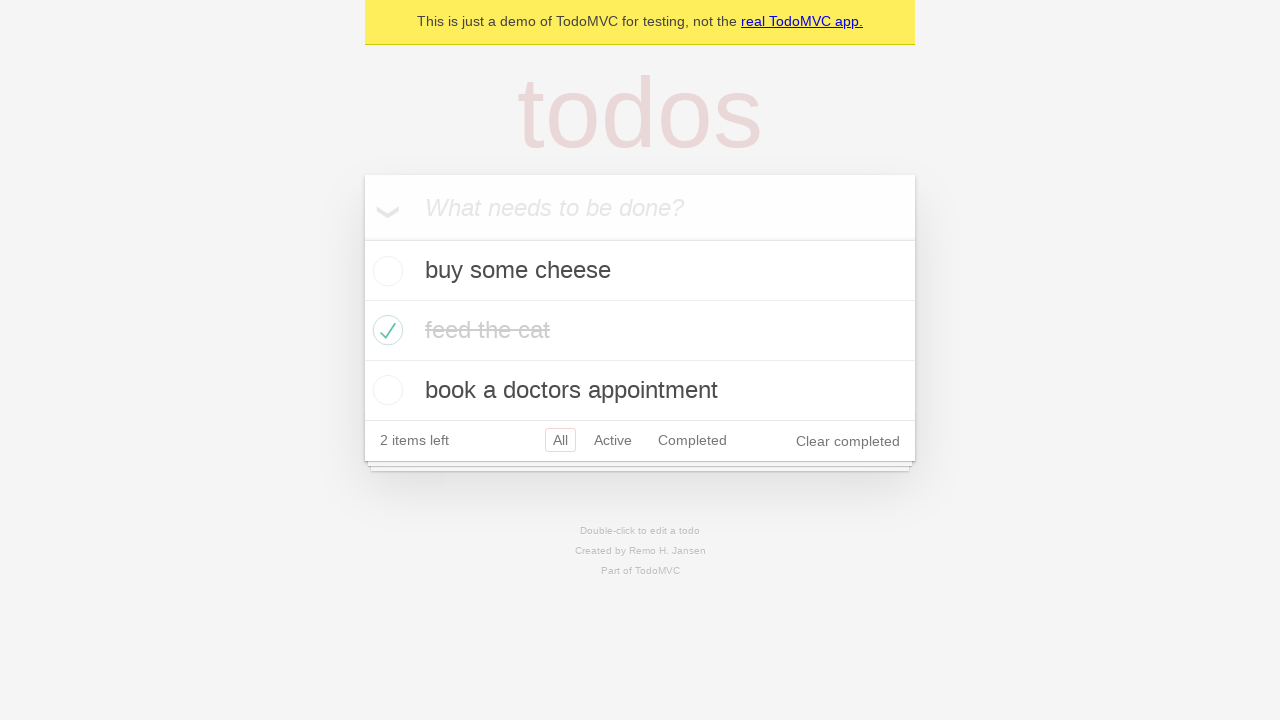

Clicked 'Active' filter link to show only active todos at (613, 440) on internal:role=link[name="Active"i]
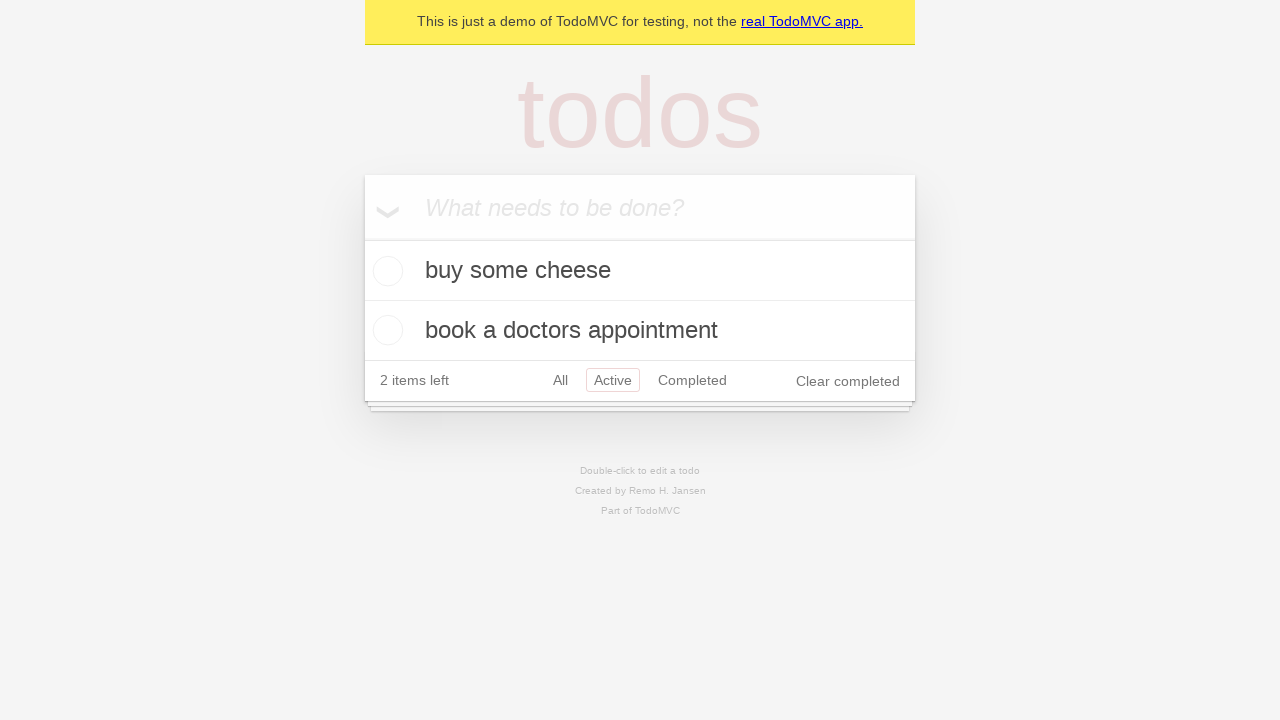

Clicked 'Completed' filter link to show only completed todos at (692, 380) on internal:role=link[name="Completed"i]
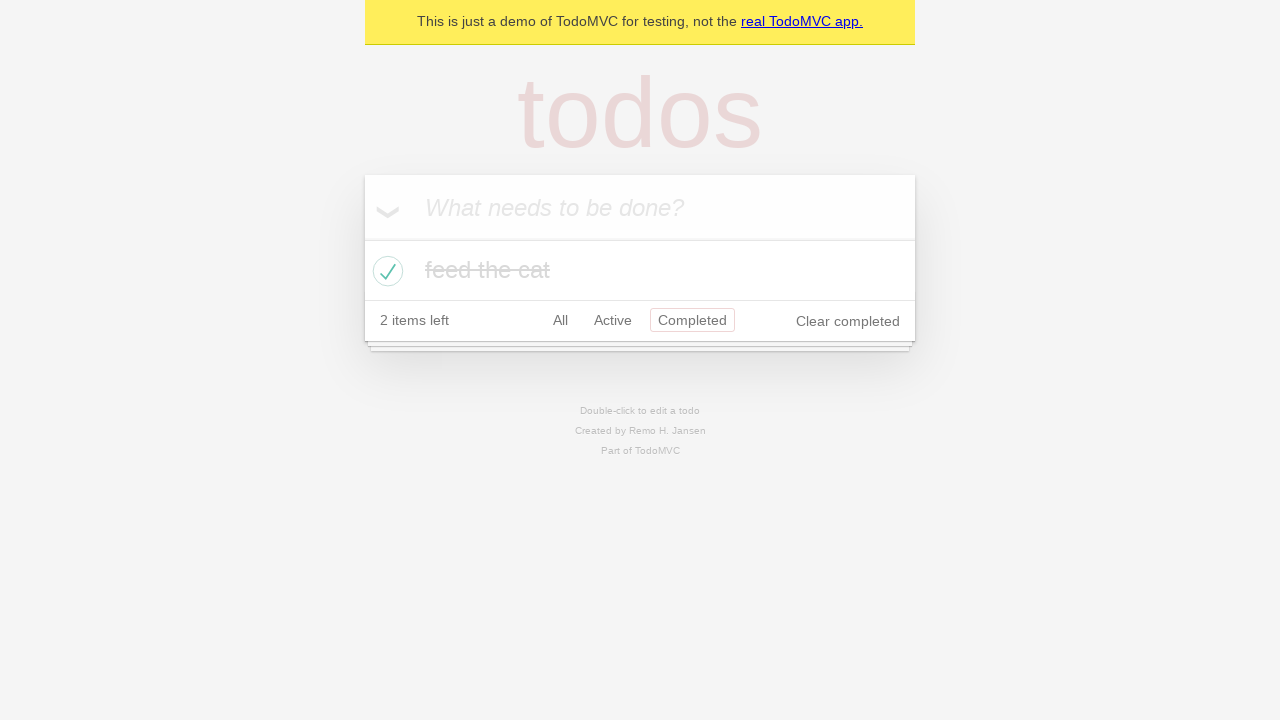

Navigated back to Active filter using browser back button
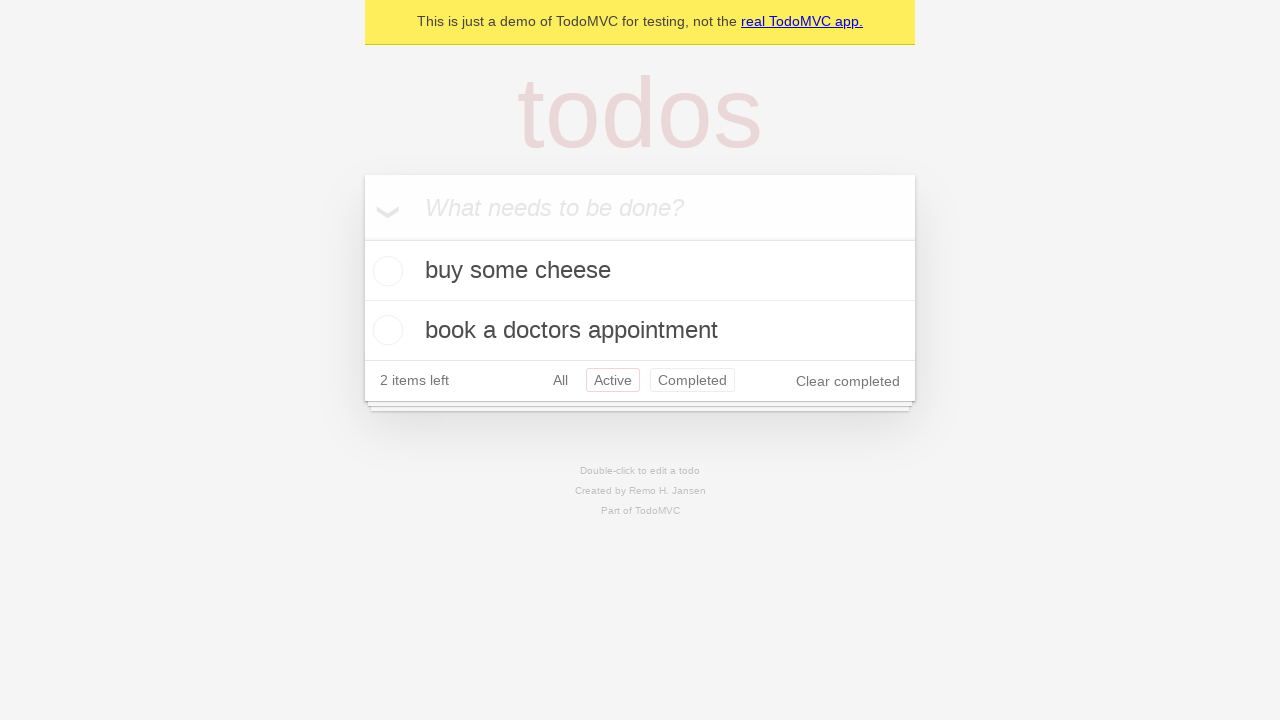

Navigated back to All filter using browser back button
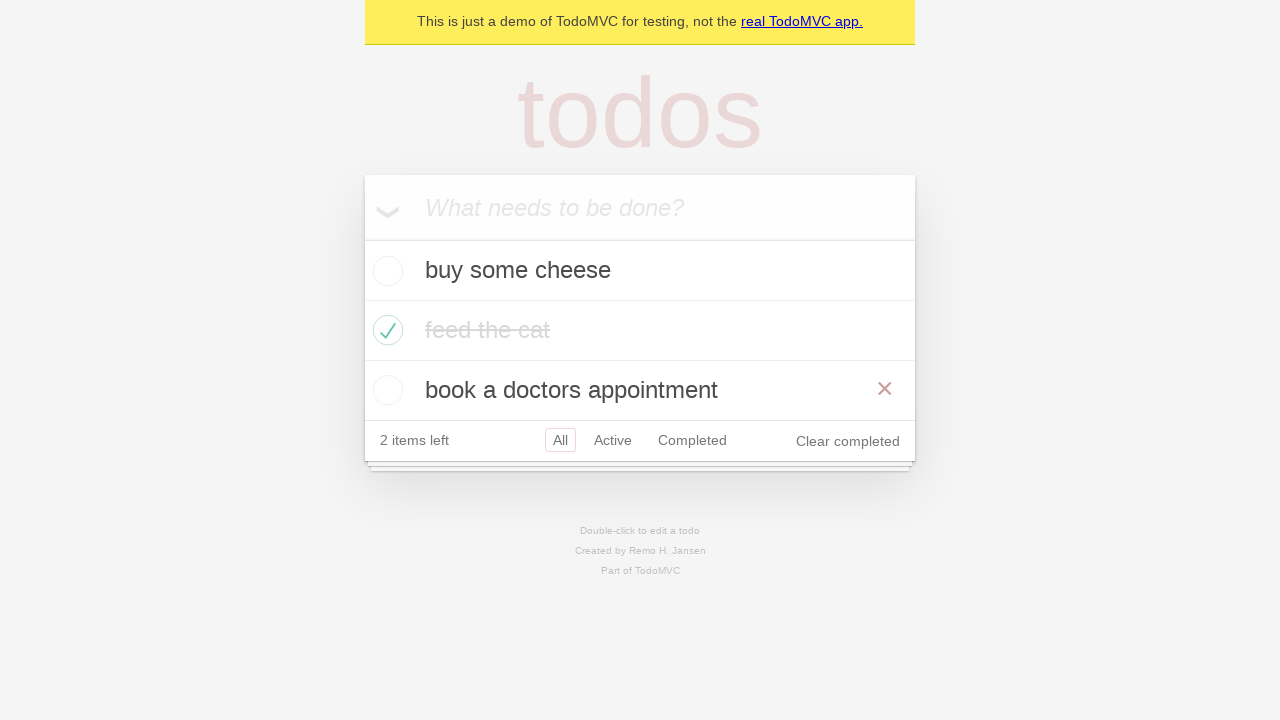

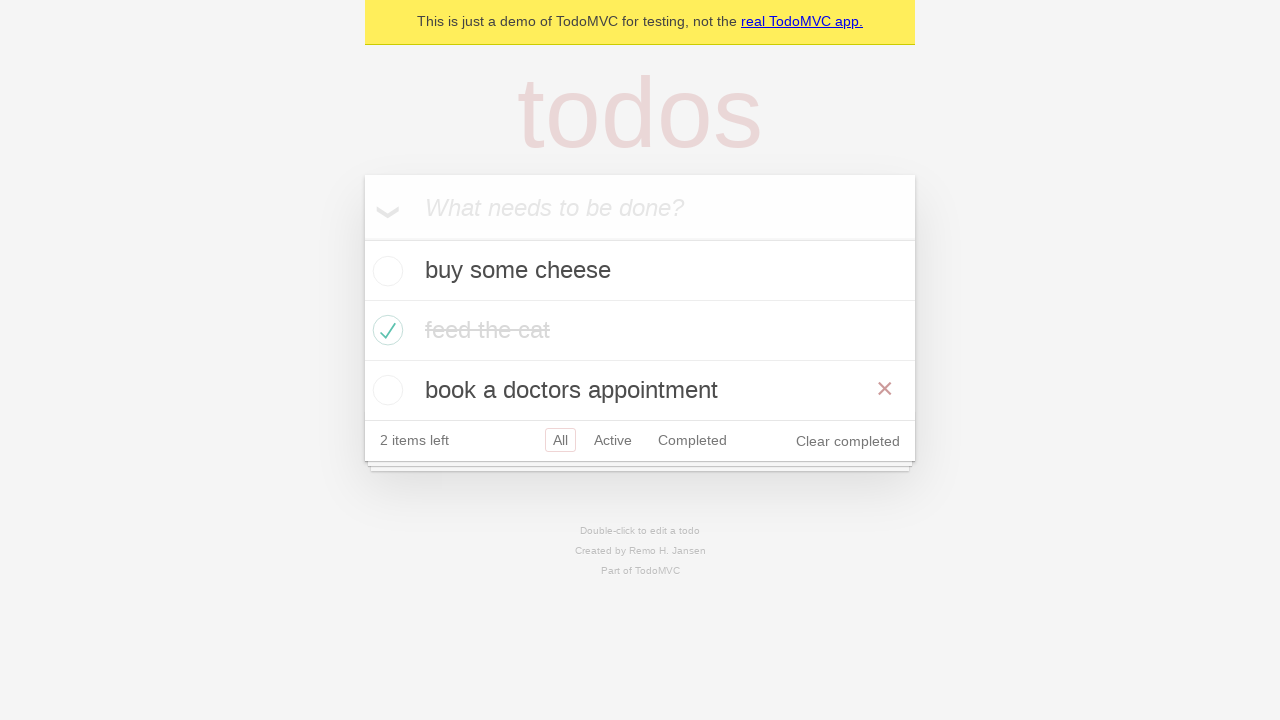